Navigates to a demo table page and validates that usernames follow the expected format of first character of first name plus last name in lowercase

Starting URL: http://automationbykrishna.com/

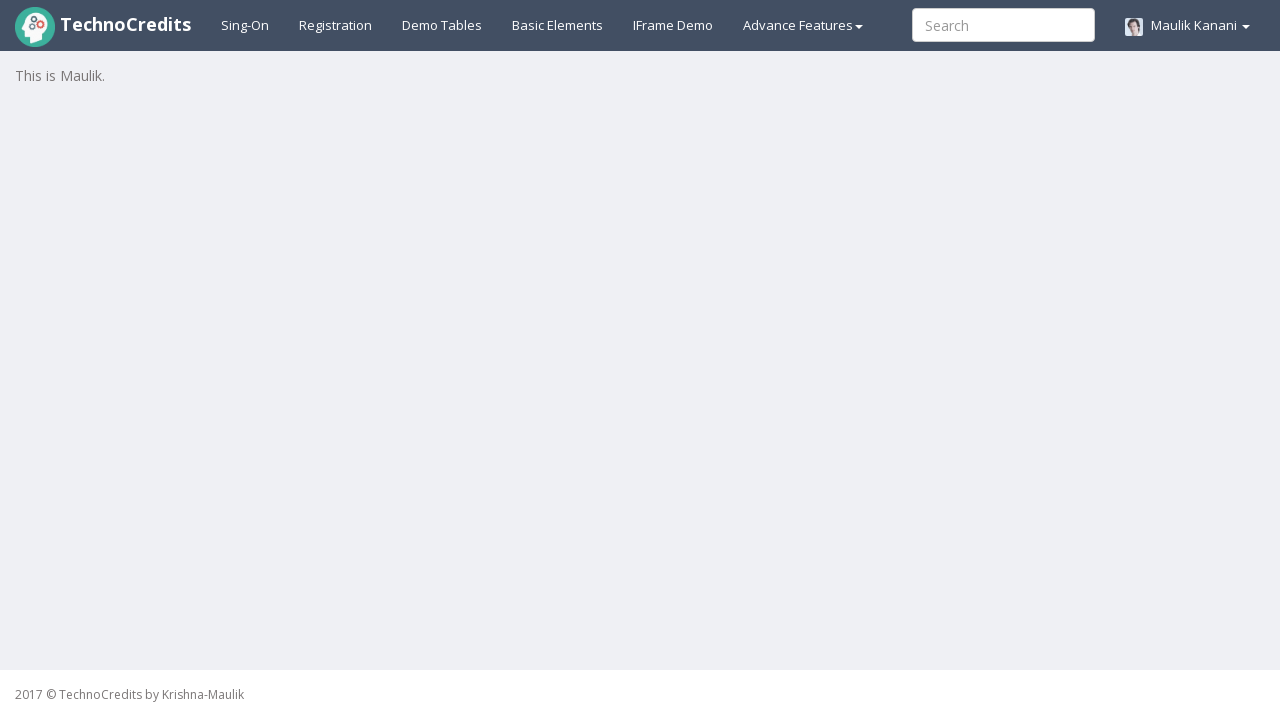

Clicked on demo table link at (442, 25) on #demotable
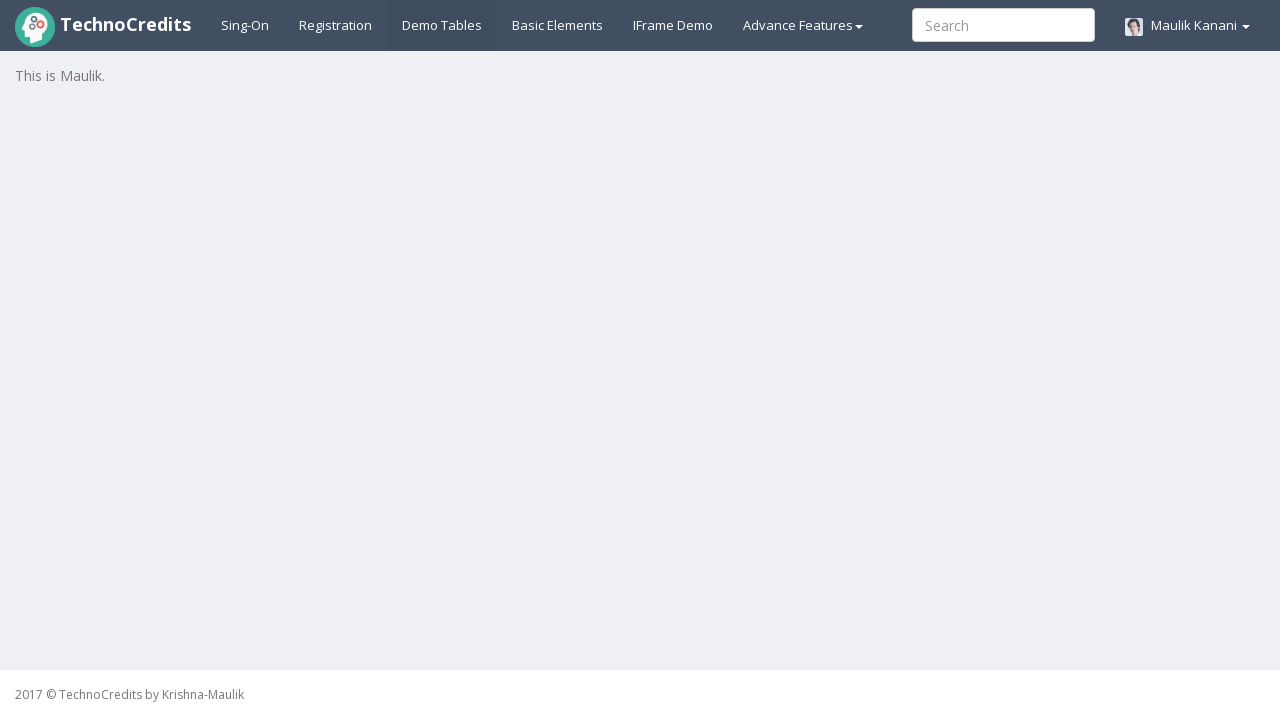

Demo table loaded successfully
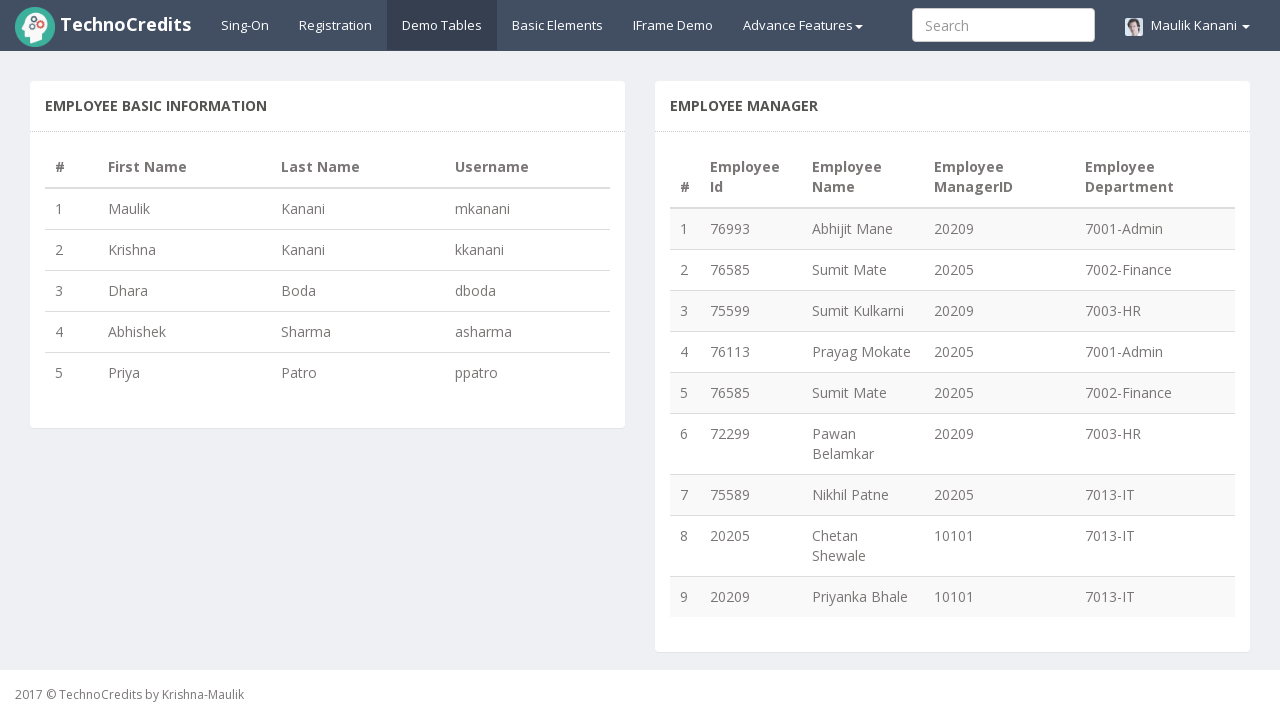

Retrieved all table rows, found 5 rows
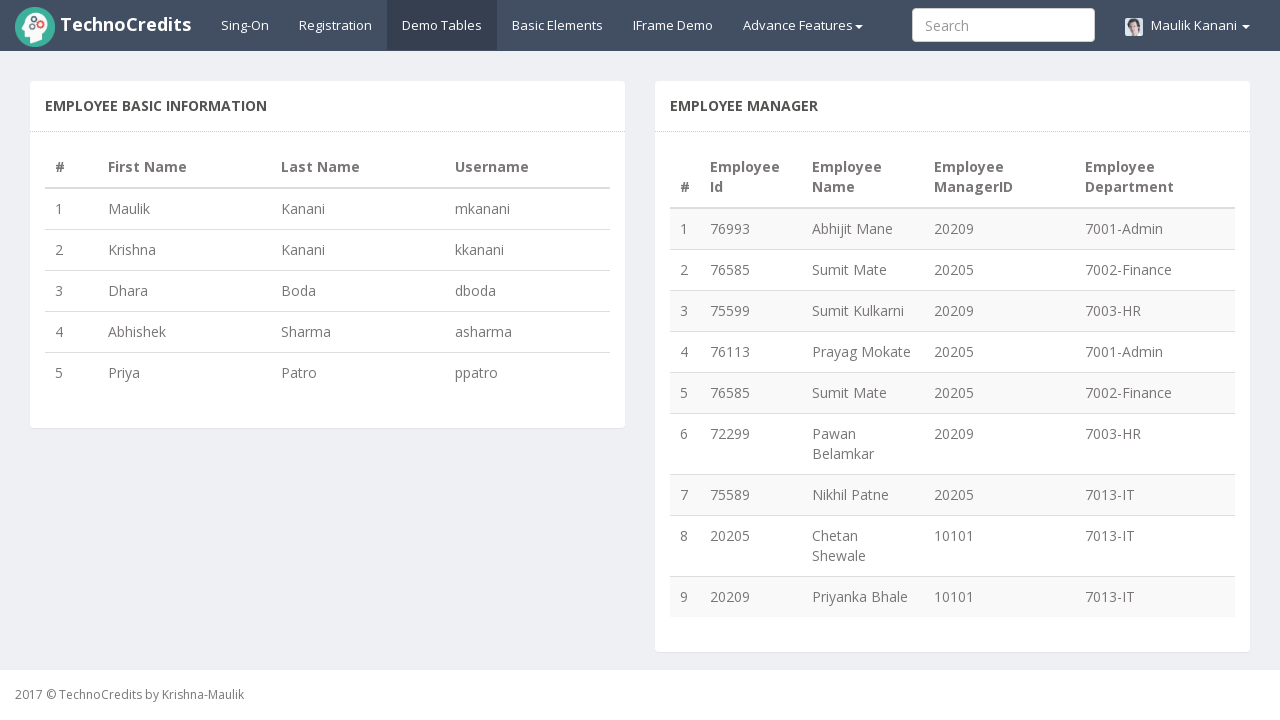

Retrieved first name from row 1: Maulik
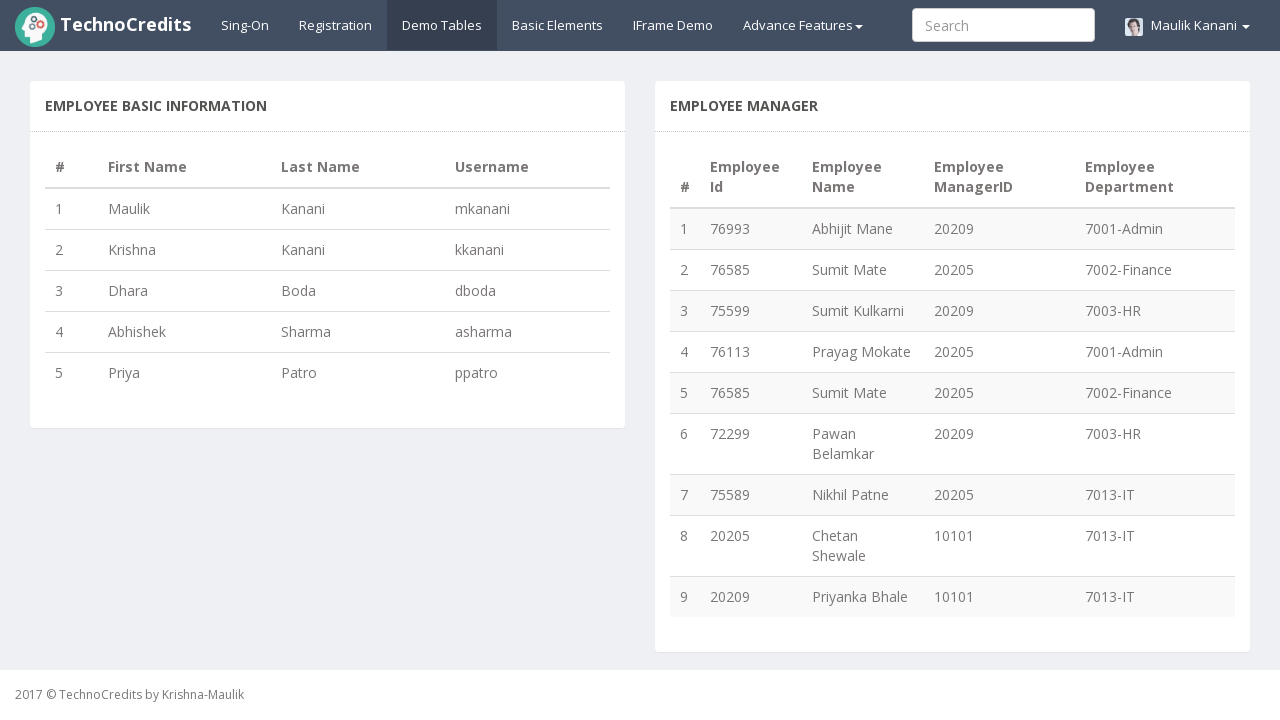

Retrieved last name from row 1: Kanani
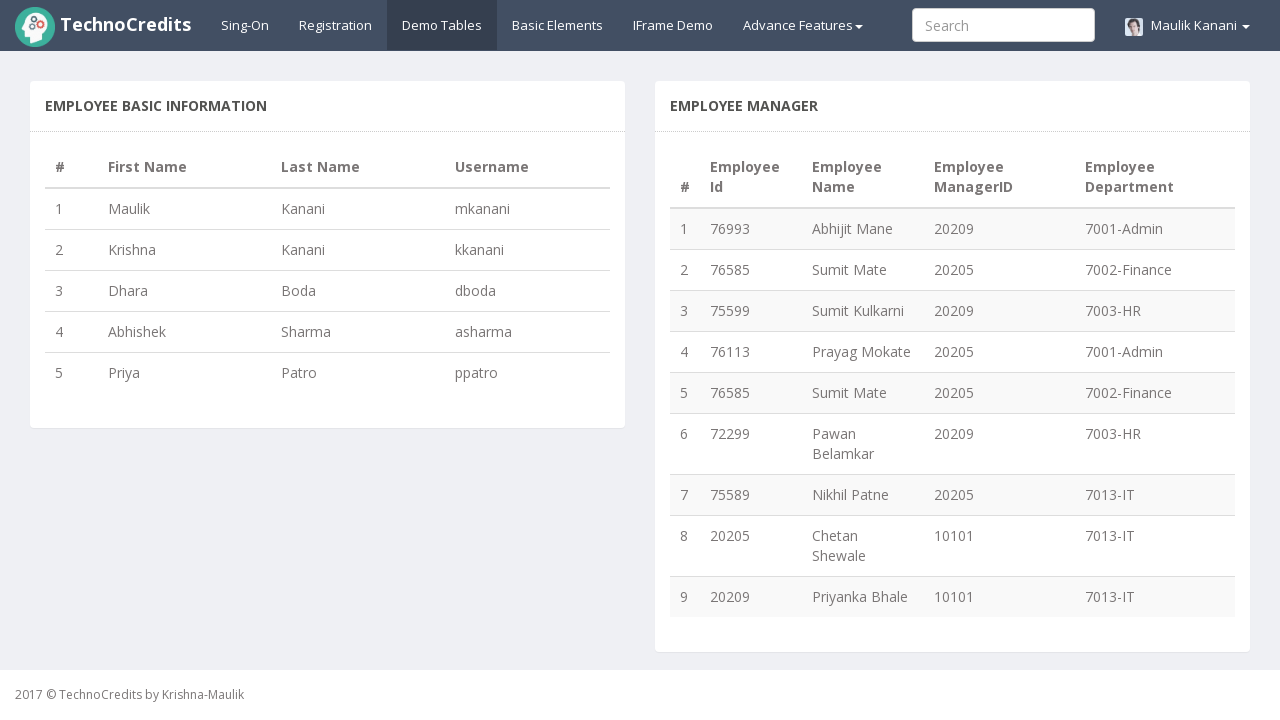

Retrieved expected username from row 1: mkanani
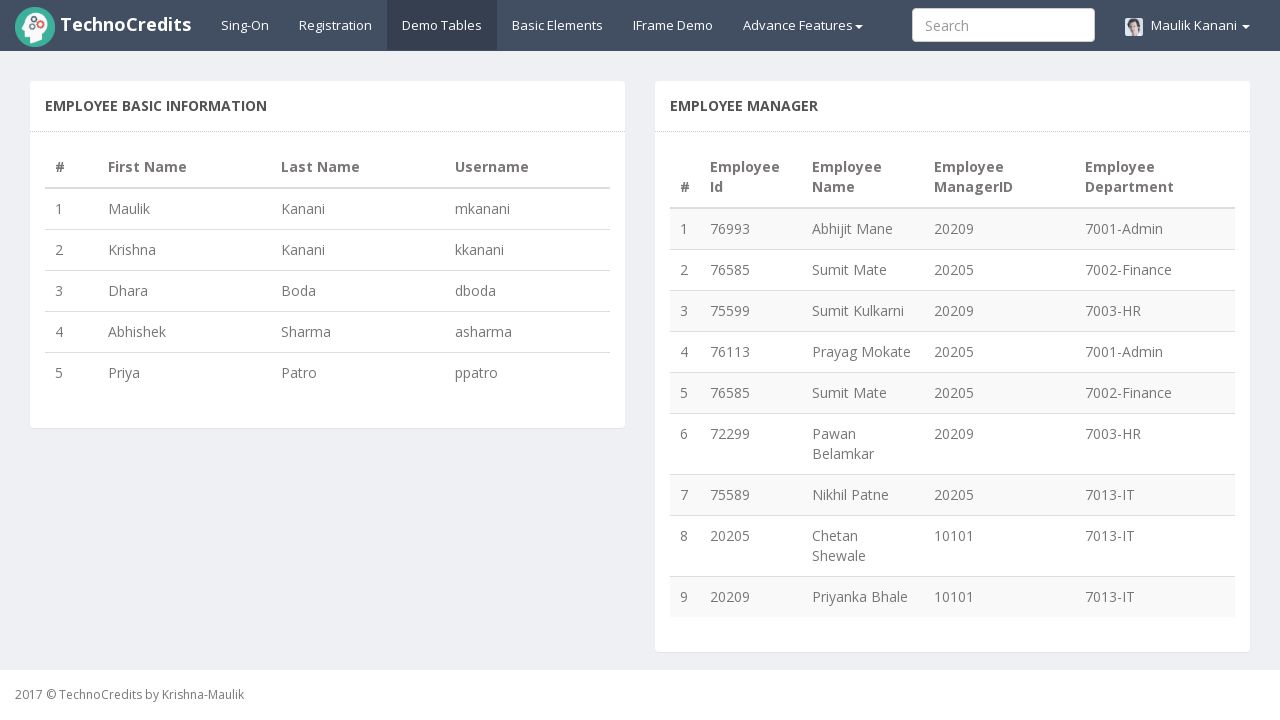

Calculated actual username for Maulik Kanani: mkanani
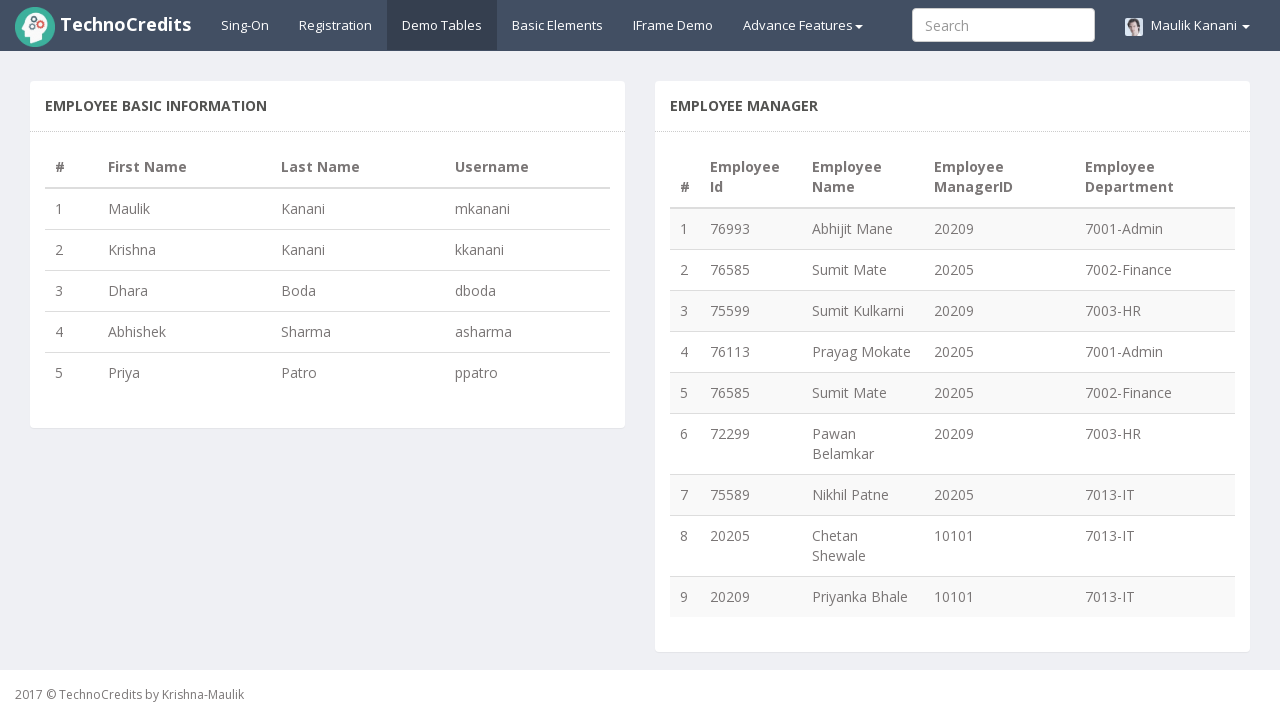

Validated username format for row 1: mkanani matches expected format
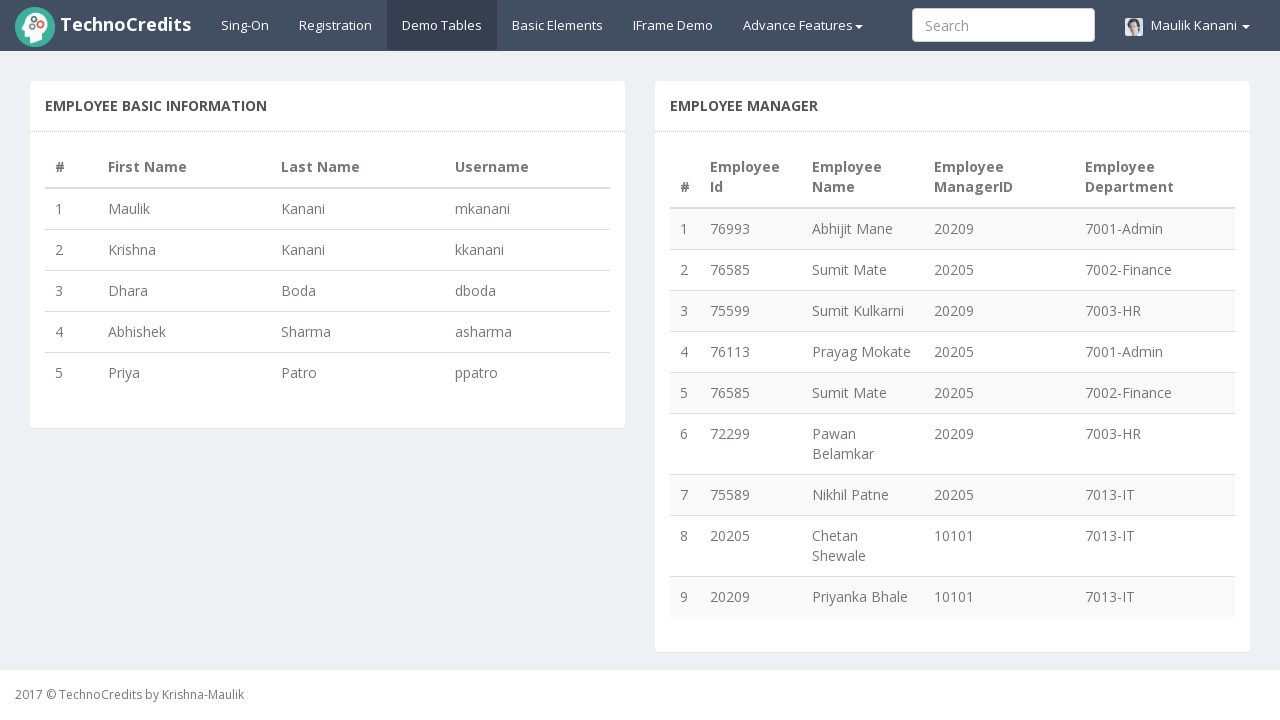

Retrieved first name from row 2: Krishna
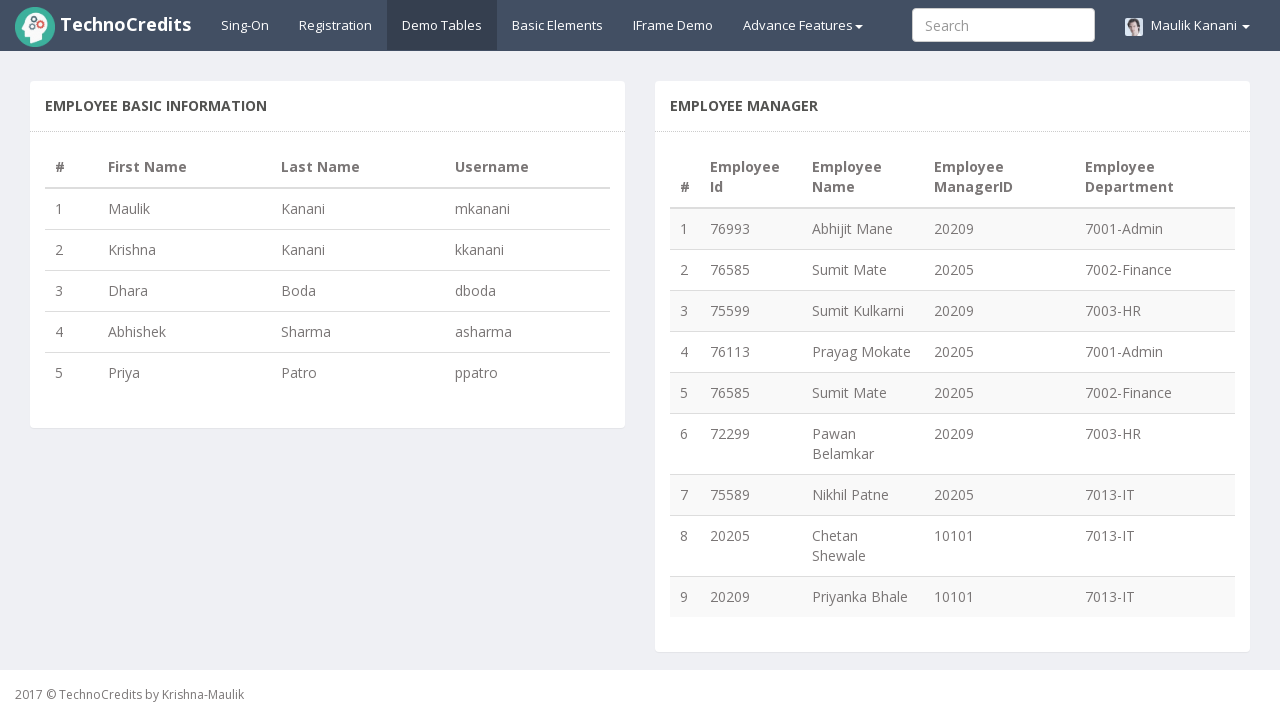

Retrieved last name from row 2: Kanani
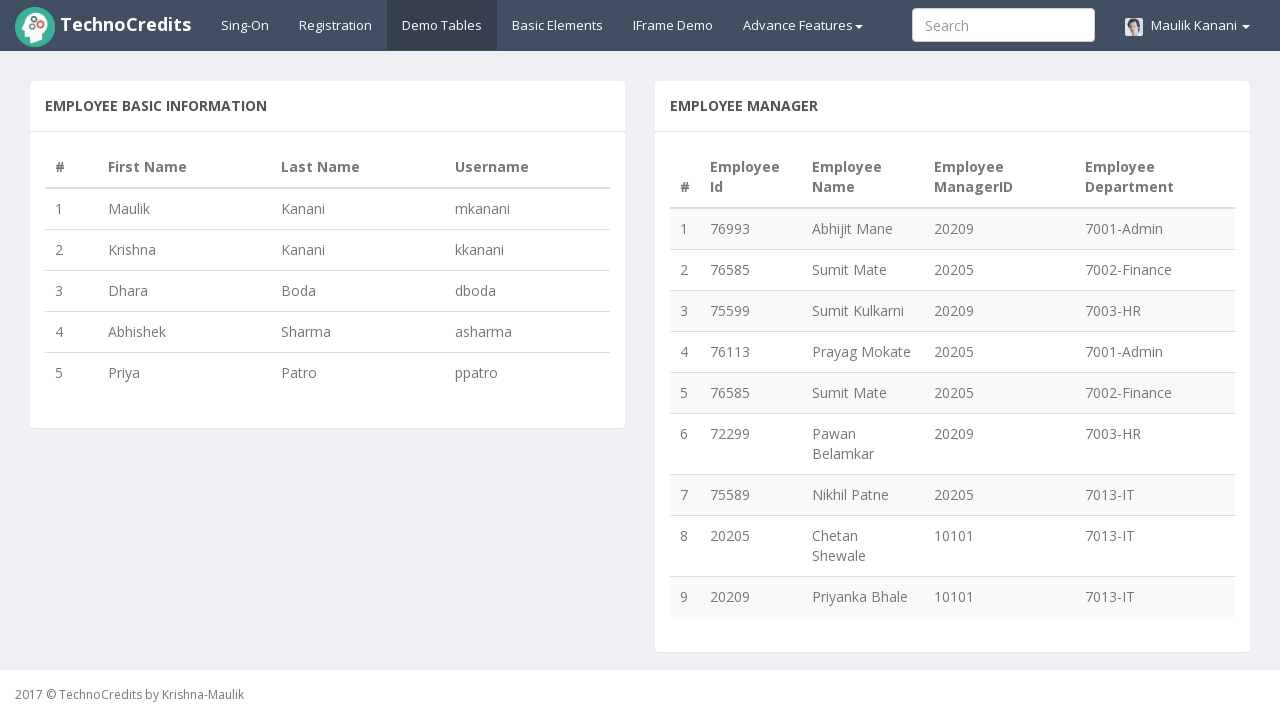

Retrieved expected username from row 2: kkanani
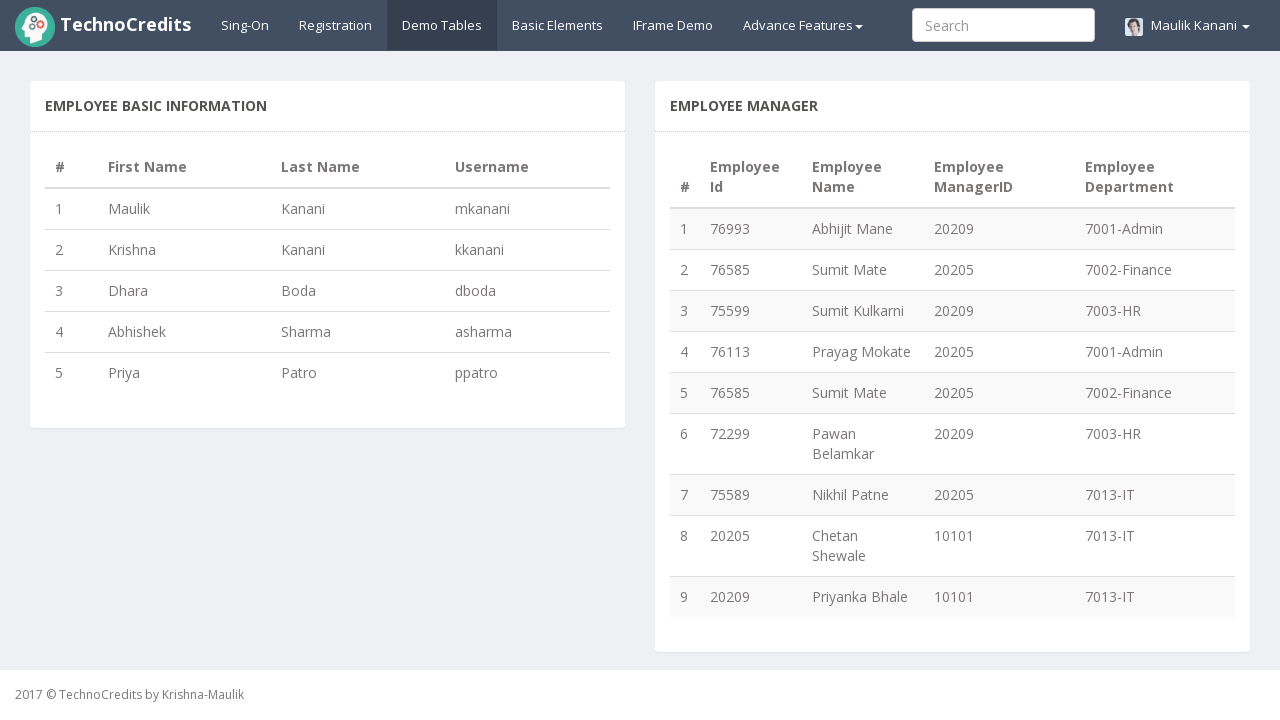

Calculated actual username for Krishna Kanani: kkanani
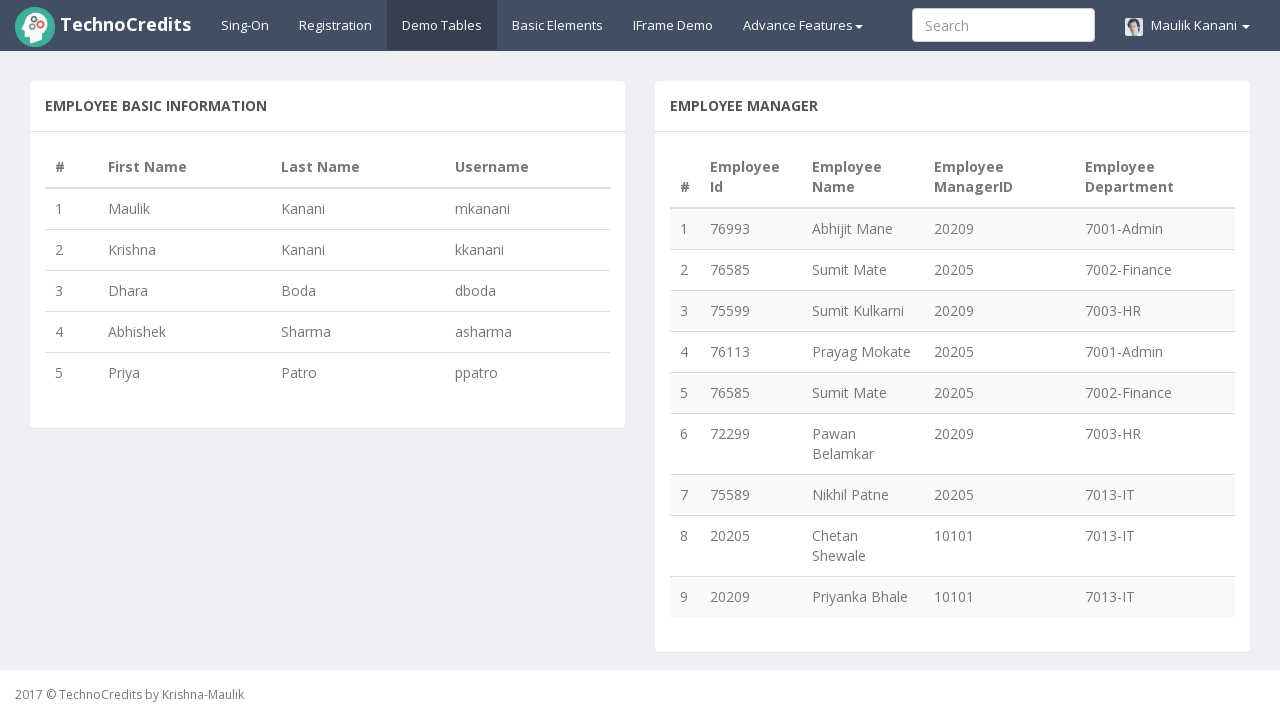

Validated username format for row 2: kkanani matches expected format
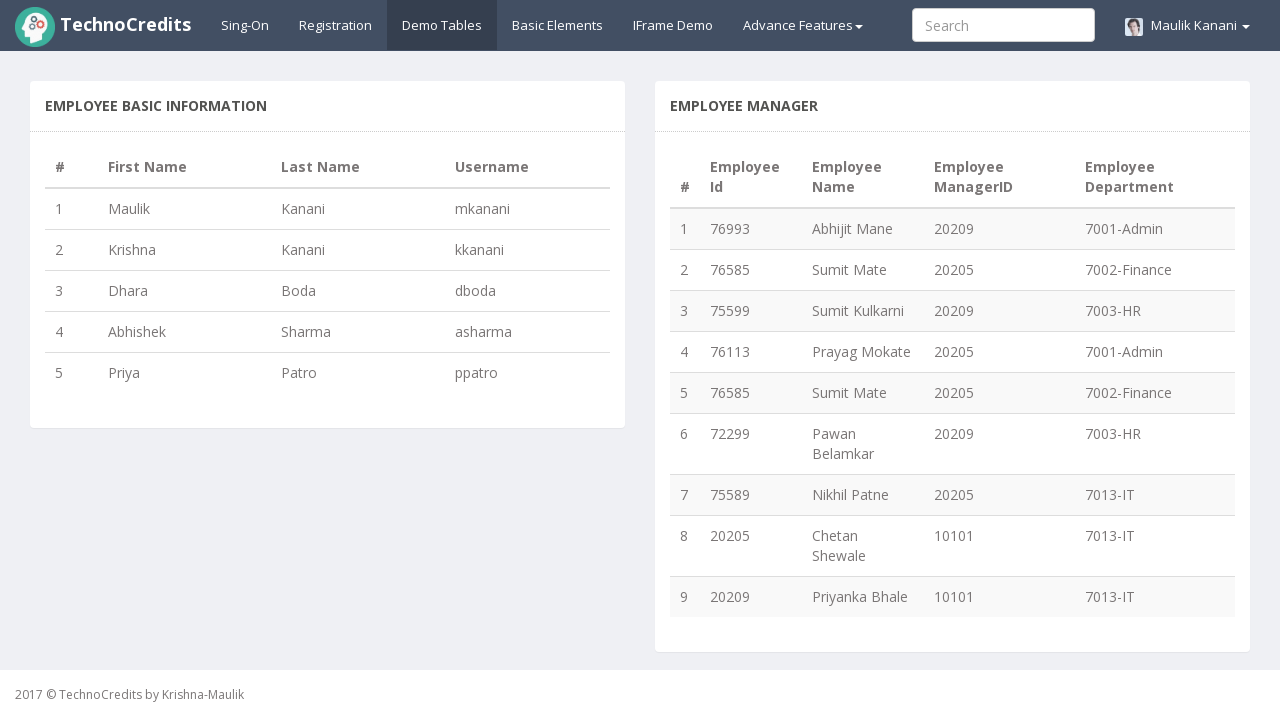

Retrieved first name from row 3: Dhara
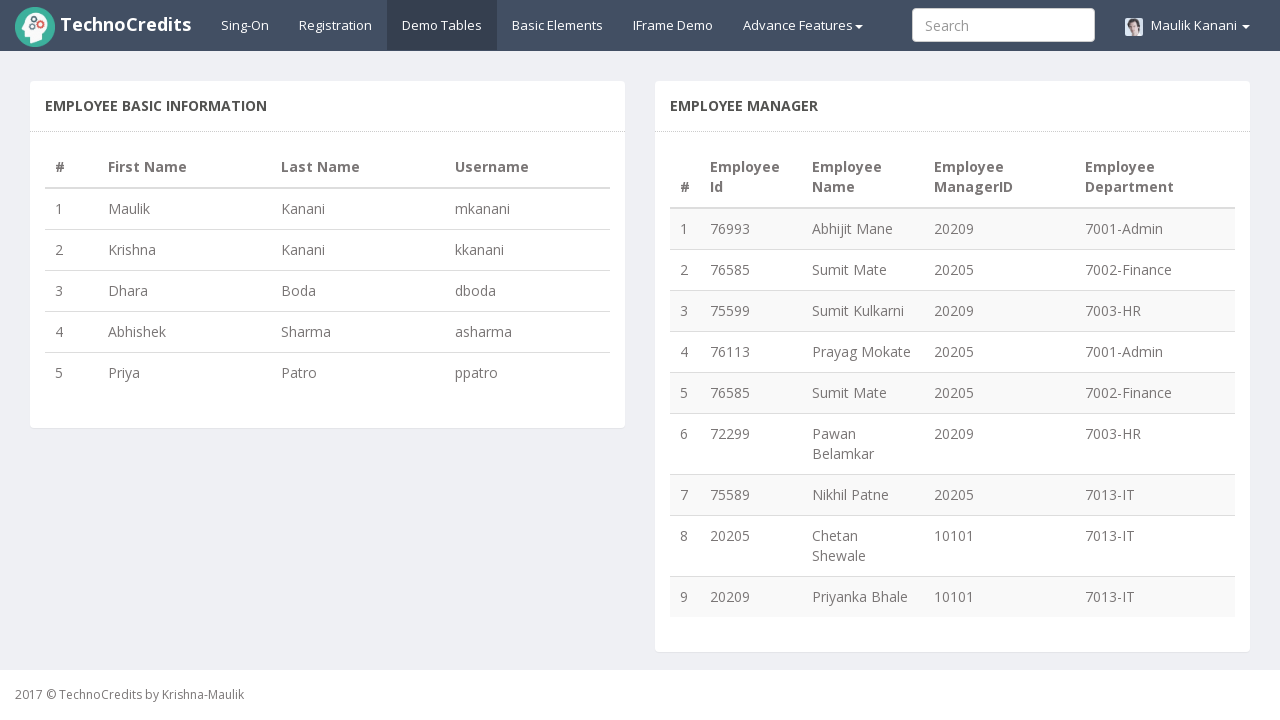

Retrieved last name from row 3: Boda
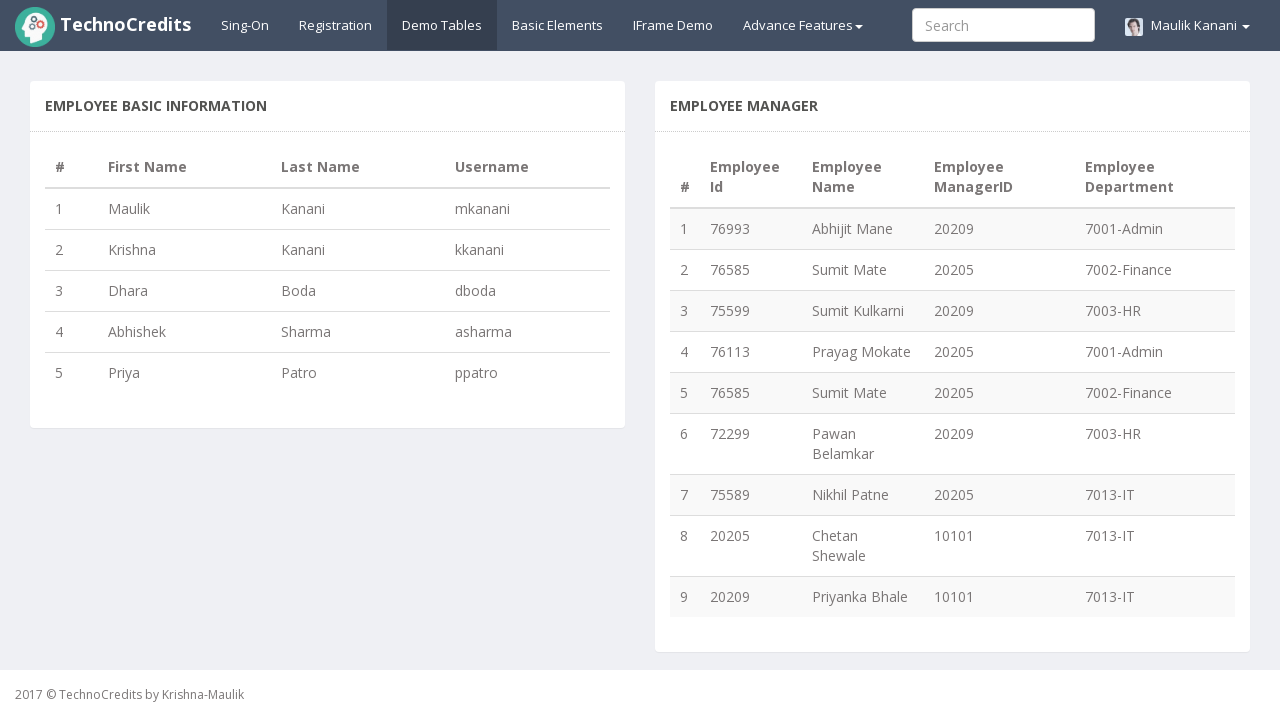

Retrieved expected username from row 3: dboda
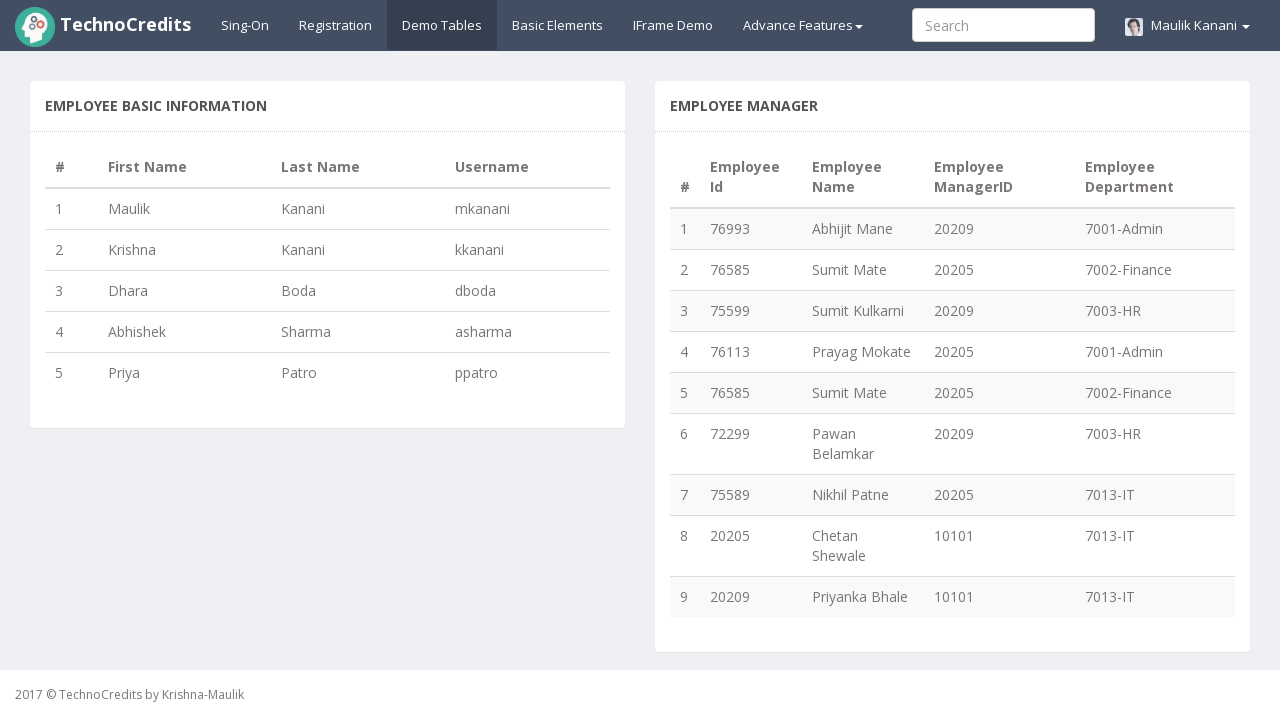

Calculated actual username for Dhara Boda: dboda
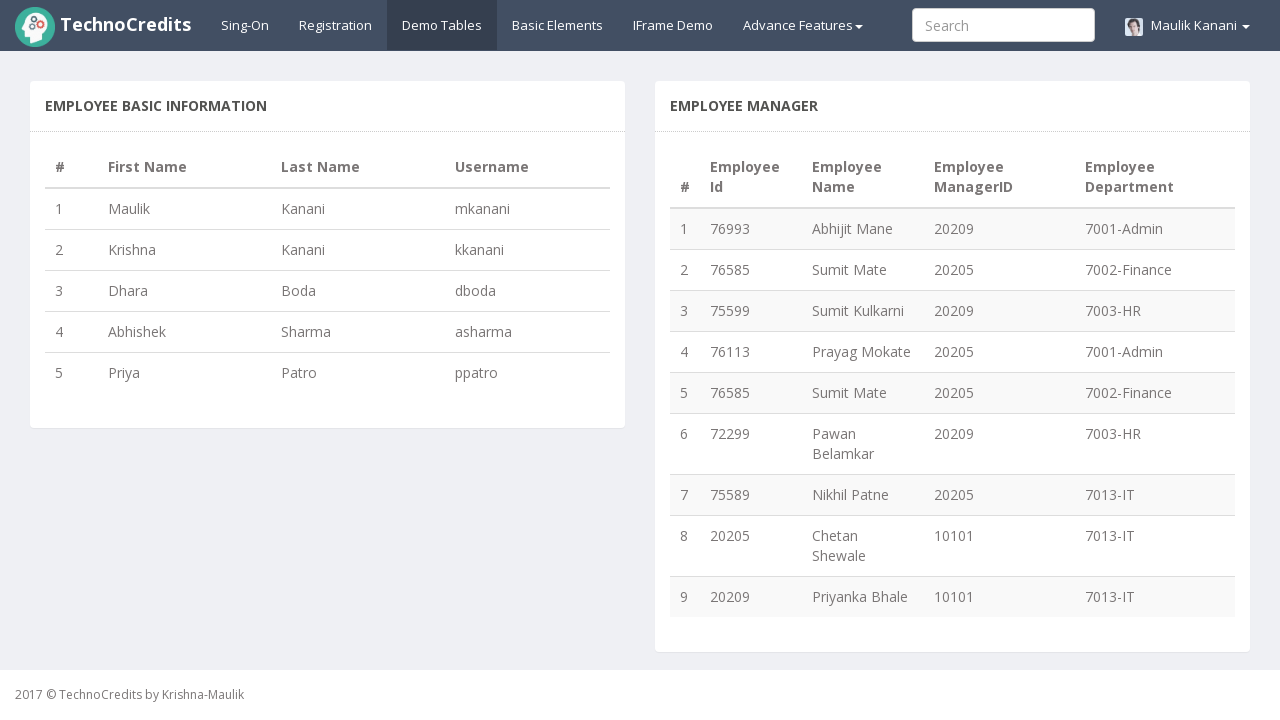

Validated username format for row 3: dboda matches expected format
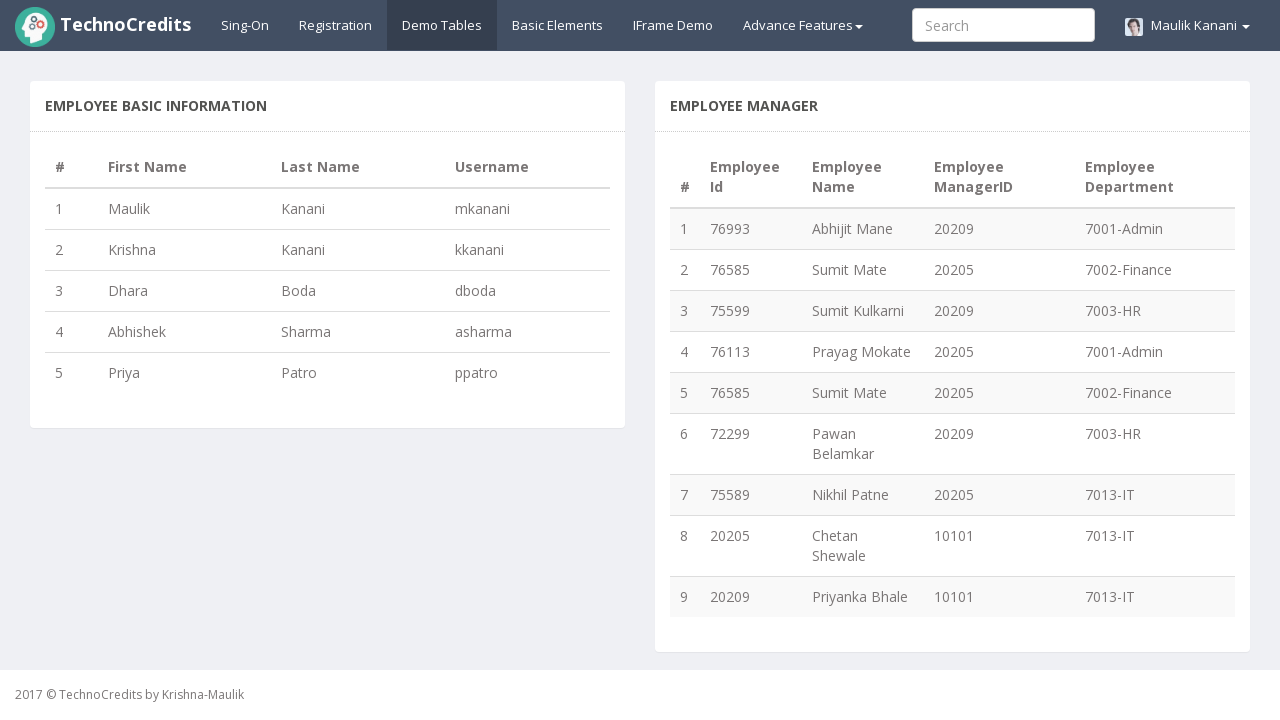

Retrieved first name from row 4: Abhishek
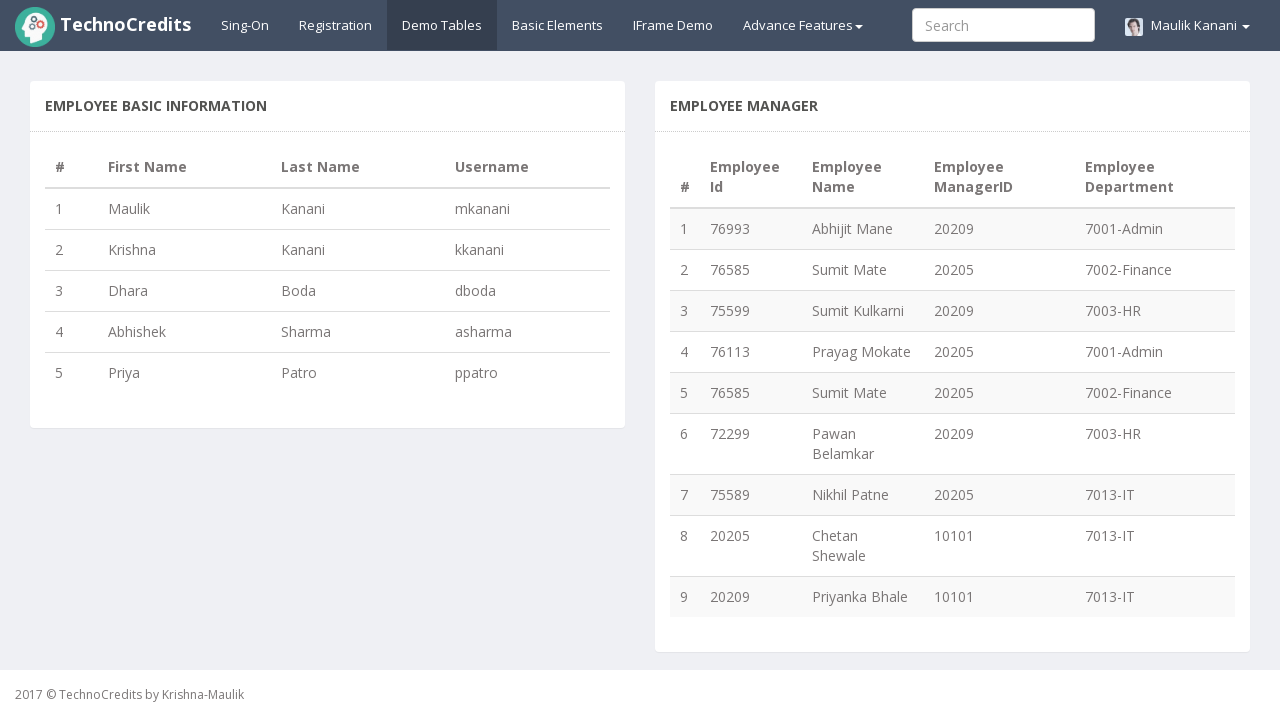

Retrieved last name from row 4: Sharma
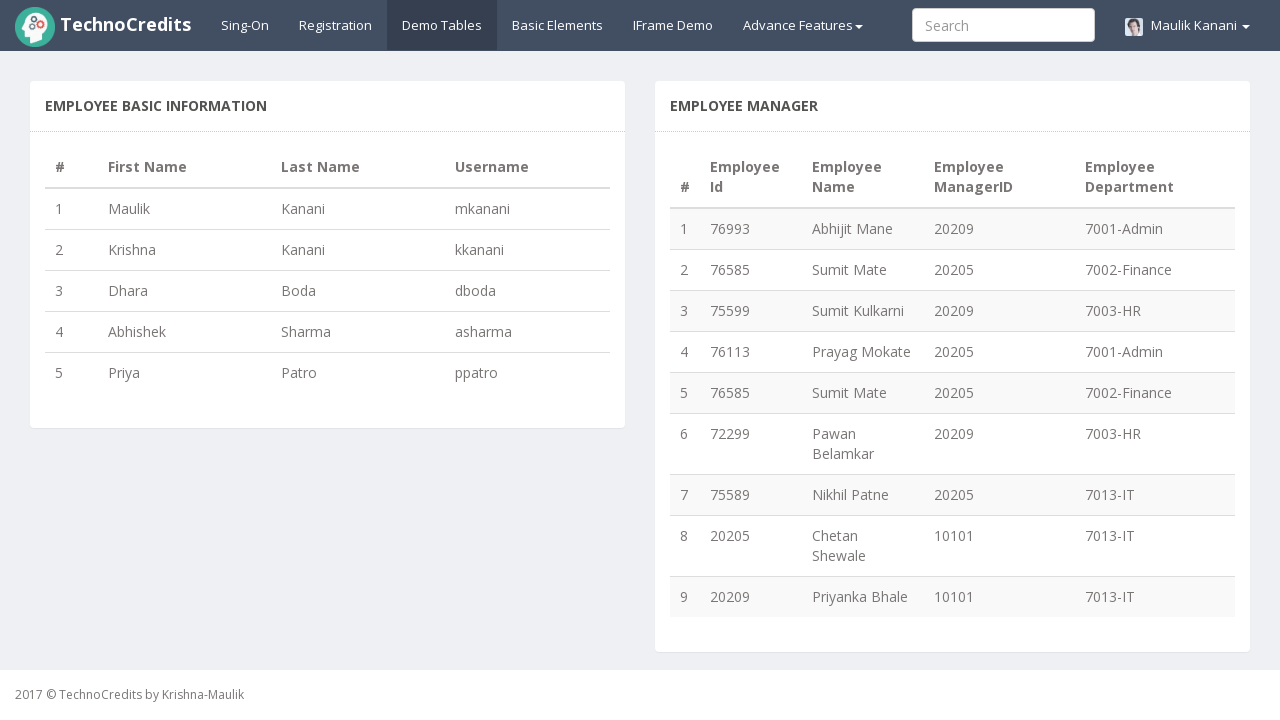

Retrieved expected username from row 4: asharma
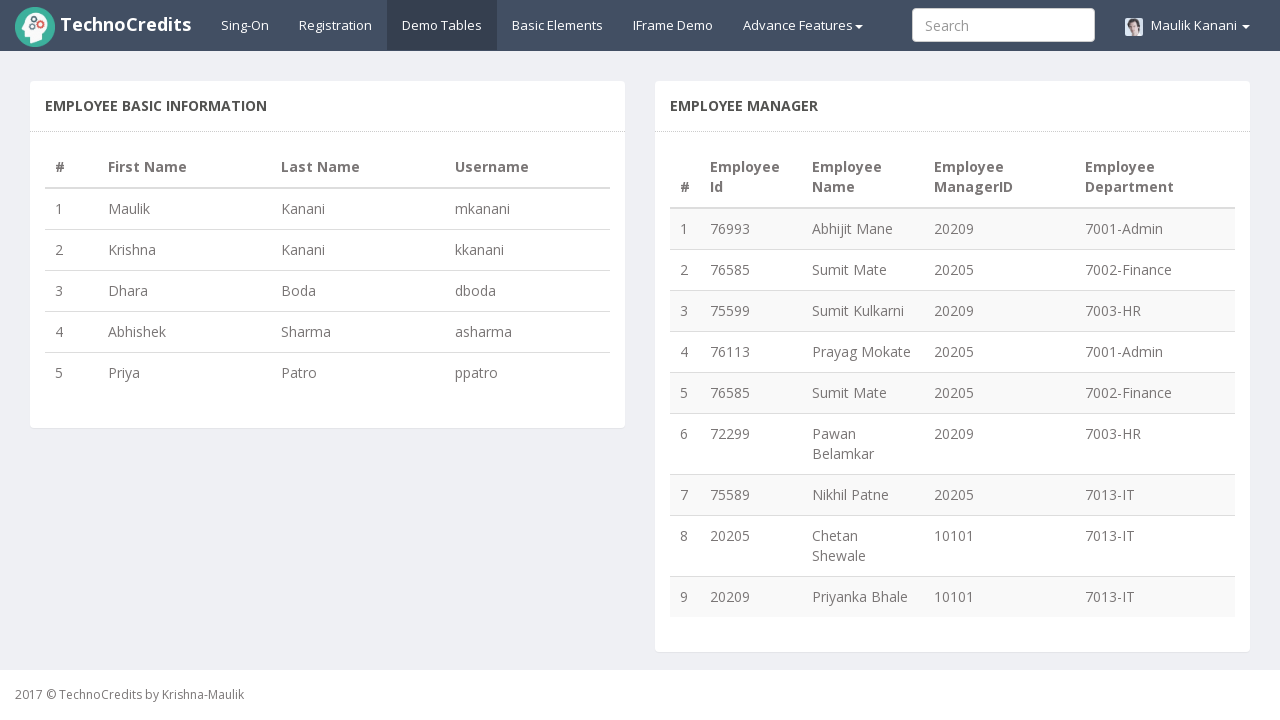

Calculated actual username for Abhishek Sharma: asharma
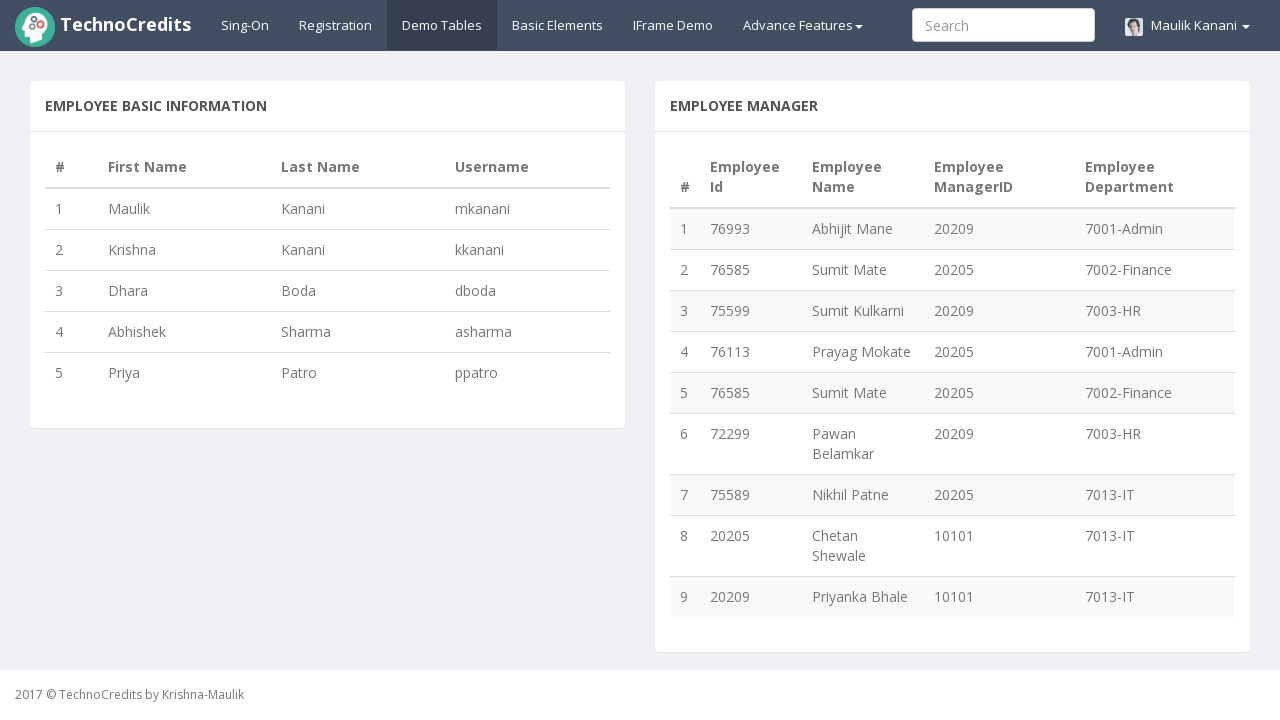

Validated username format for row 4: asharma matches expected format
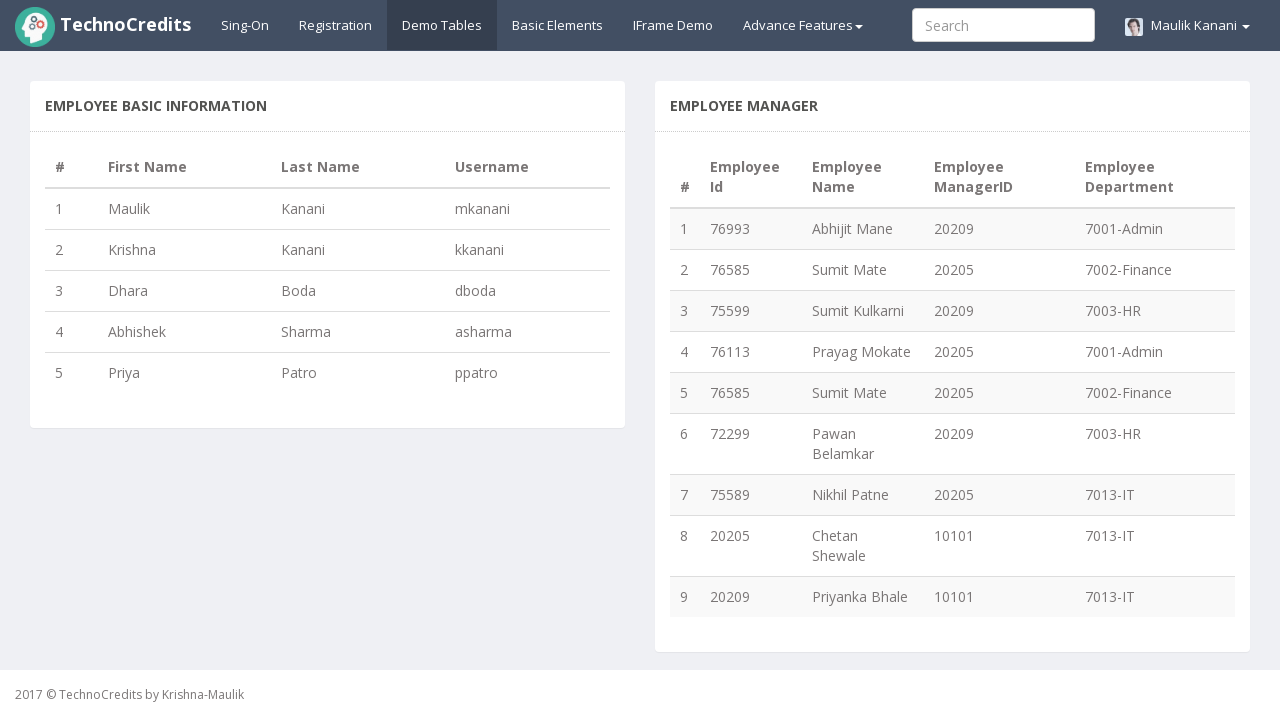

Retrieved first name from row 5: Priya
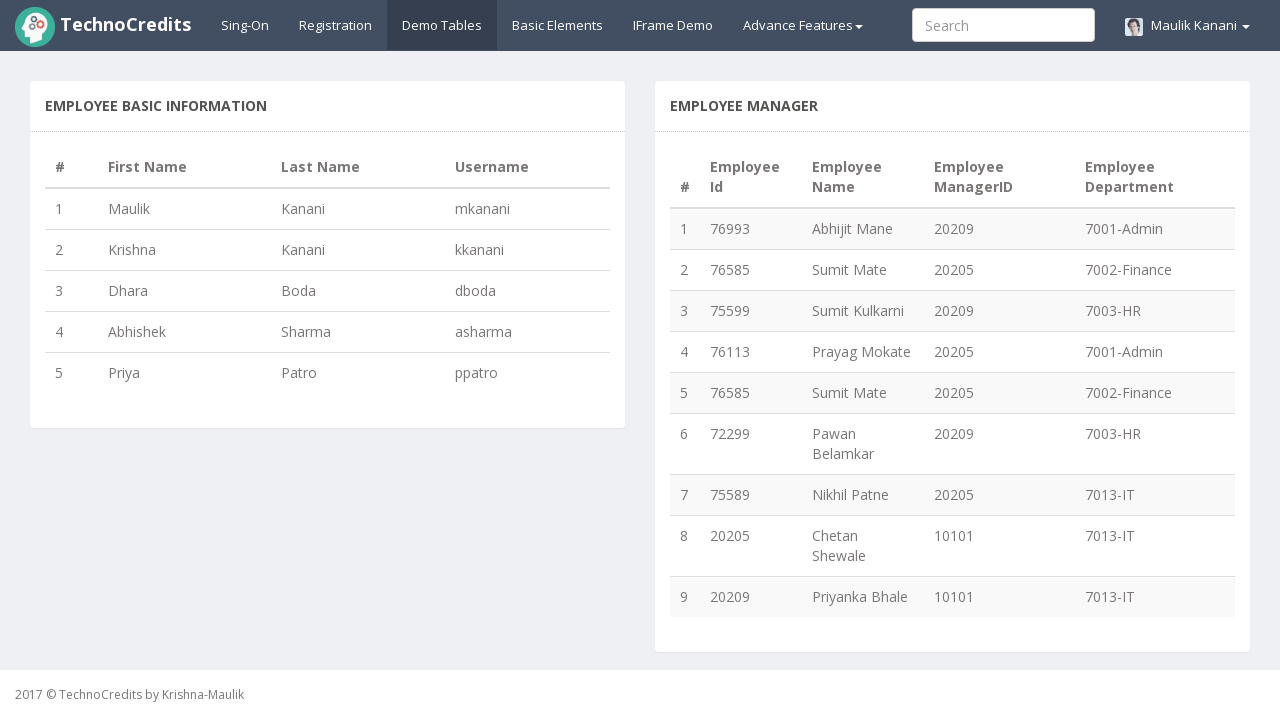

Retrieved last name from row 5: Patro
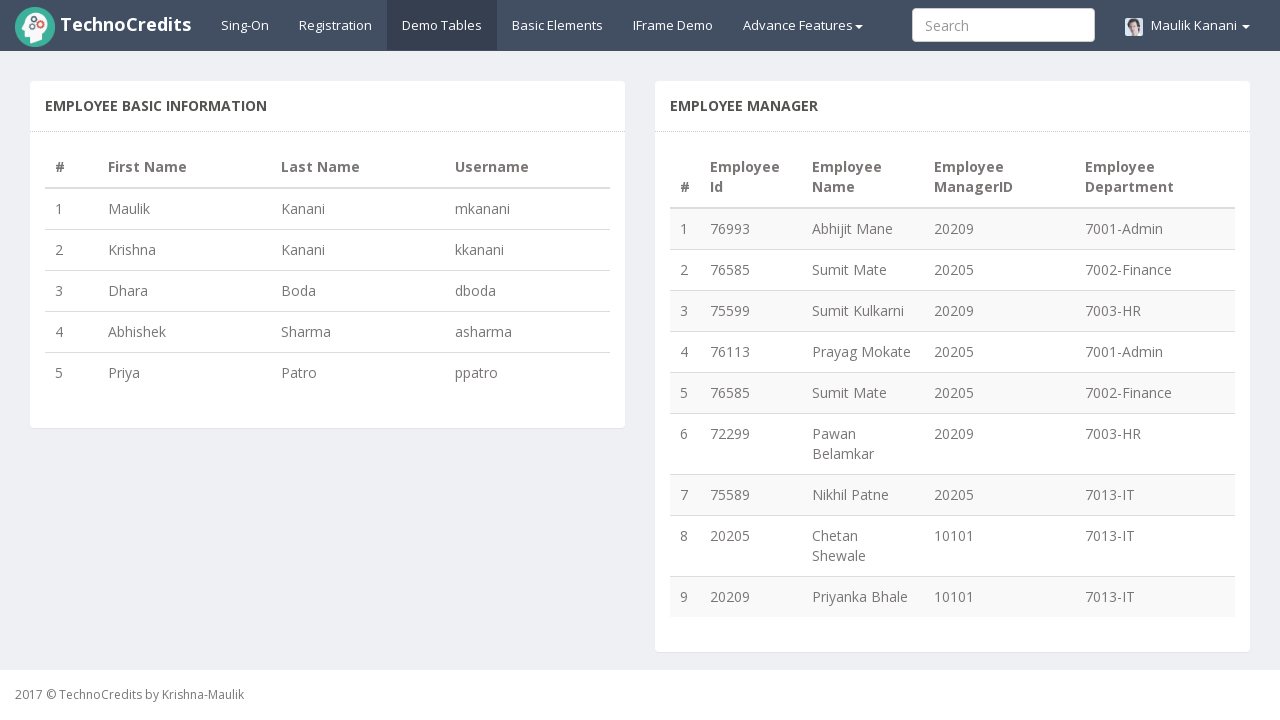

Retrieved expected username from row 5: ppatro
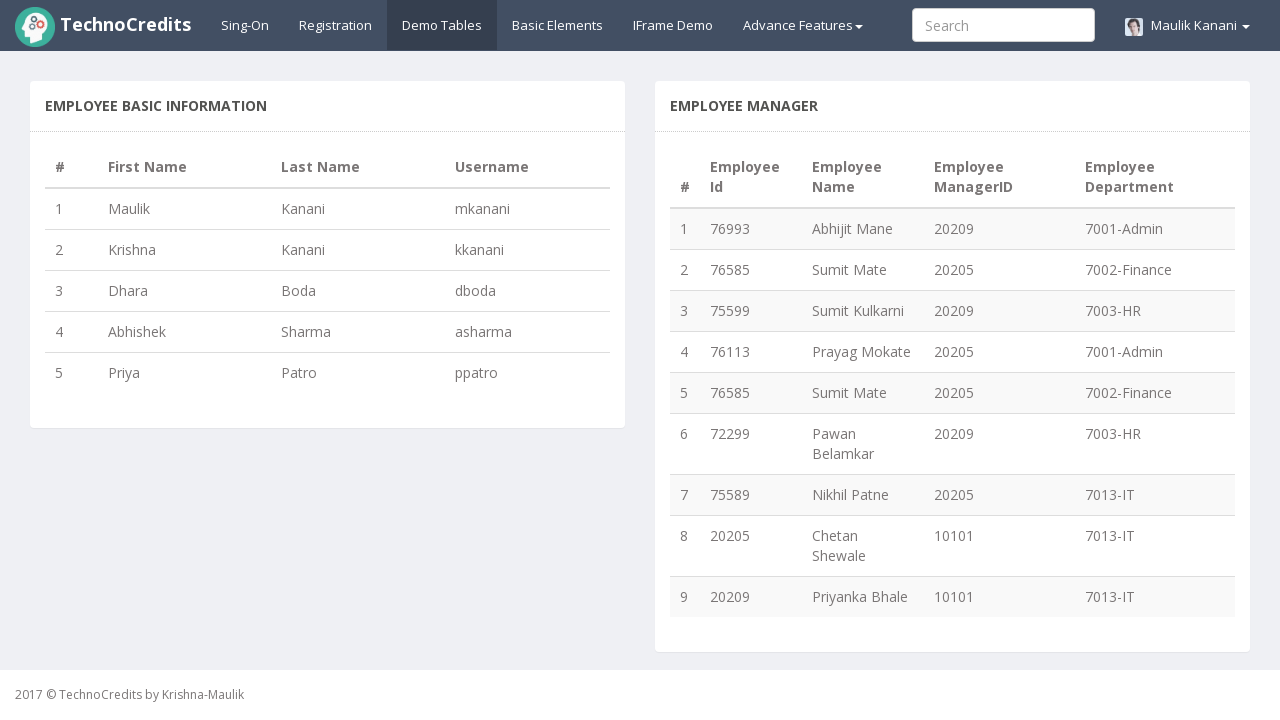

Calculated actual username for Priya Patro: ppatro
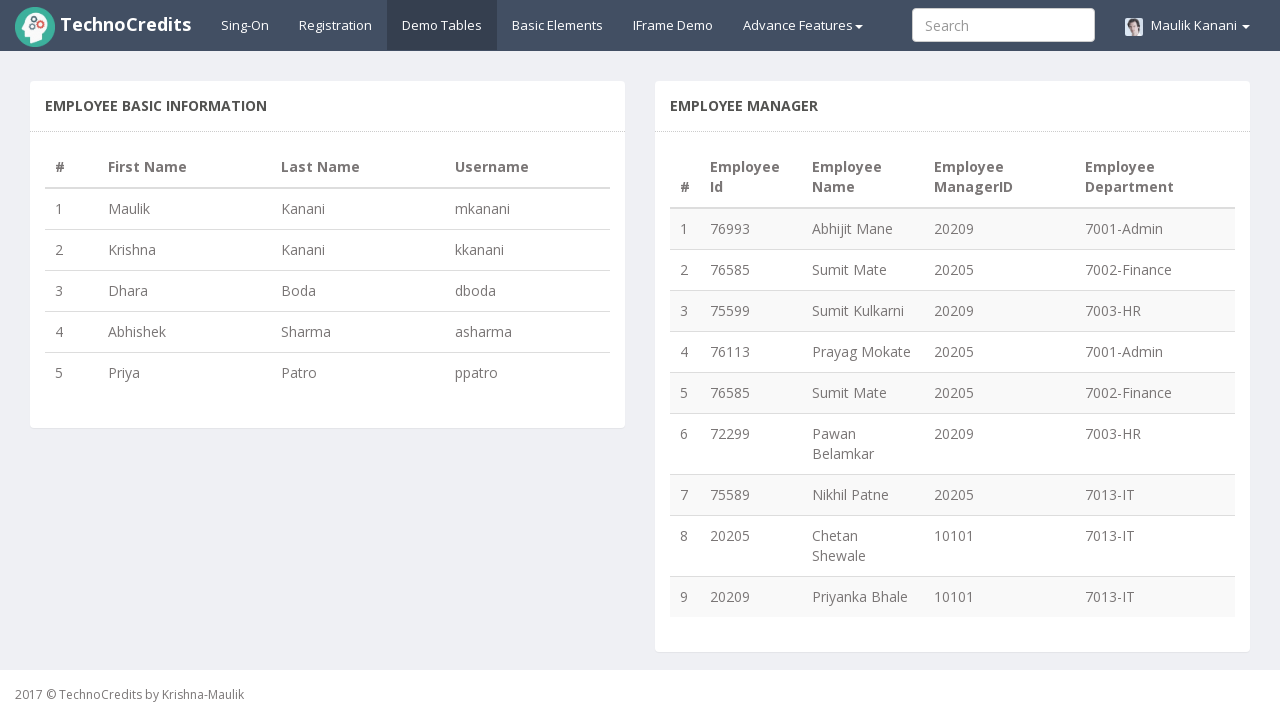

Validated username format for row 5: ppatro matches expected format
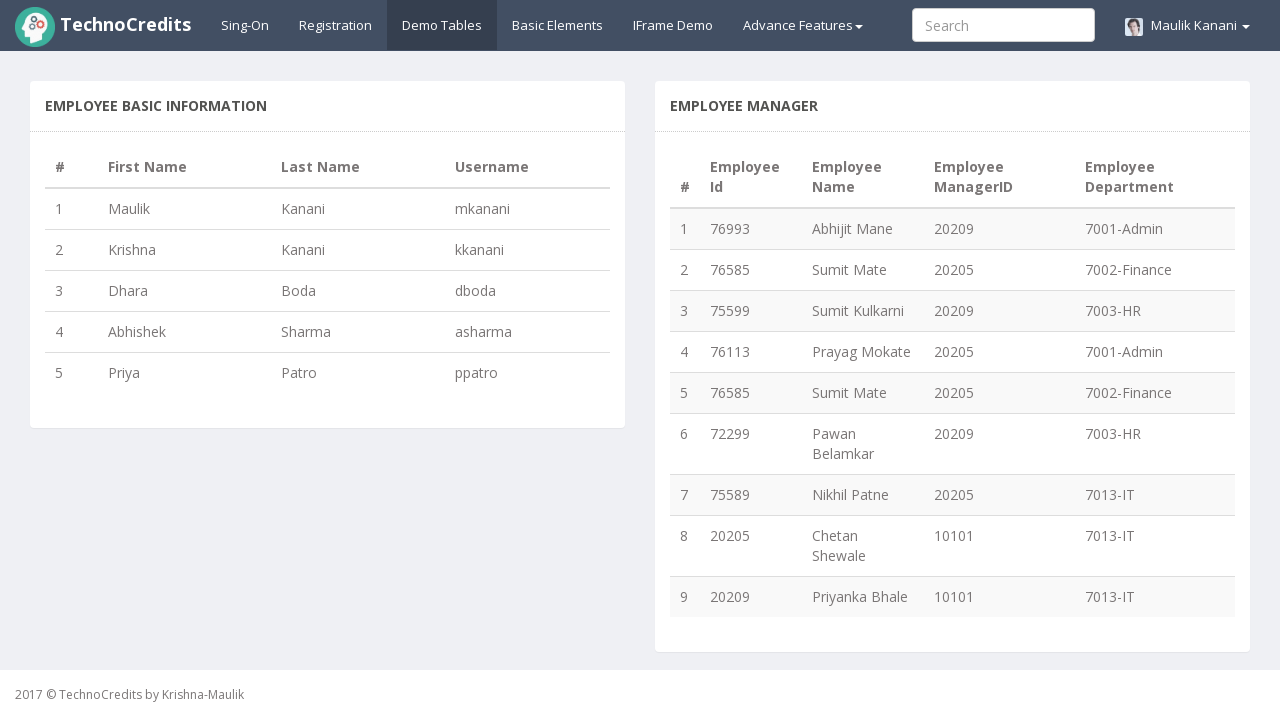

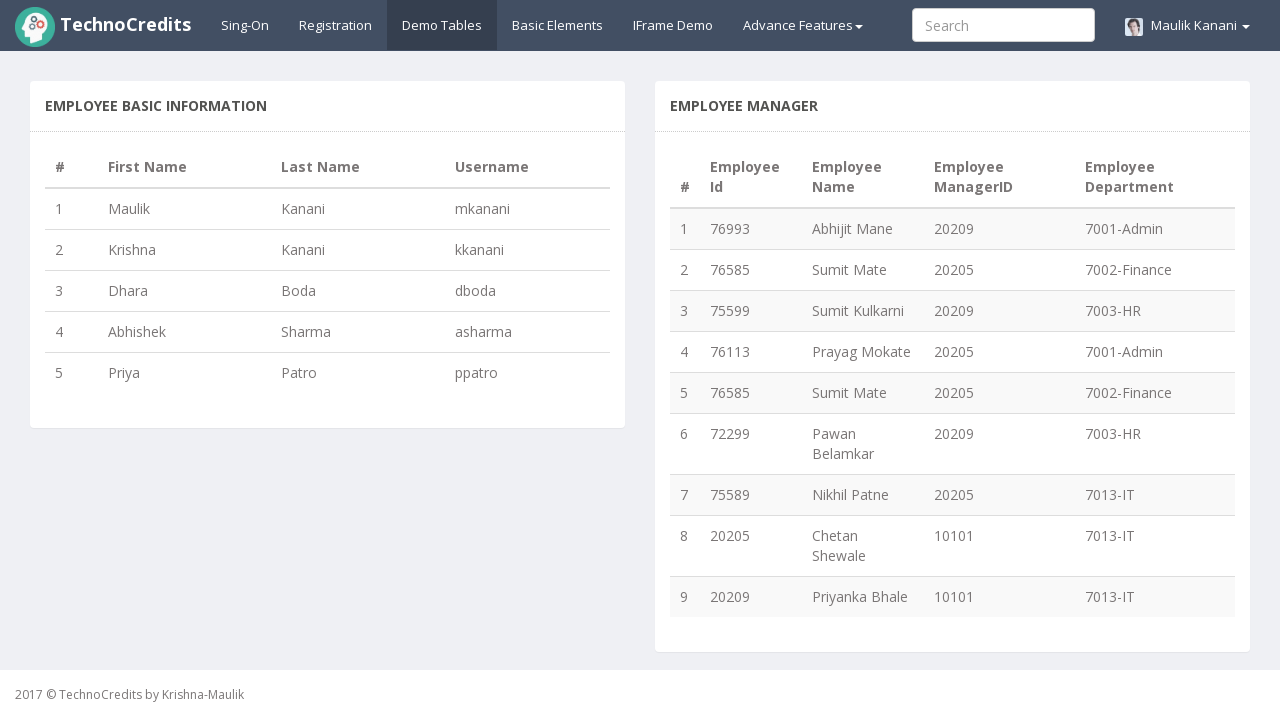